Tests iframe switching functionality by navigating to a practice hub page, clicking on a Frame link, switching to an iframe, and clicking a button inside the iframe.

Starting URL: https://manojkumar4636.github.io/Selenium_Practice_Hub/home.html

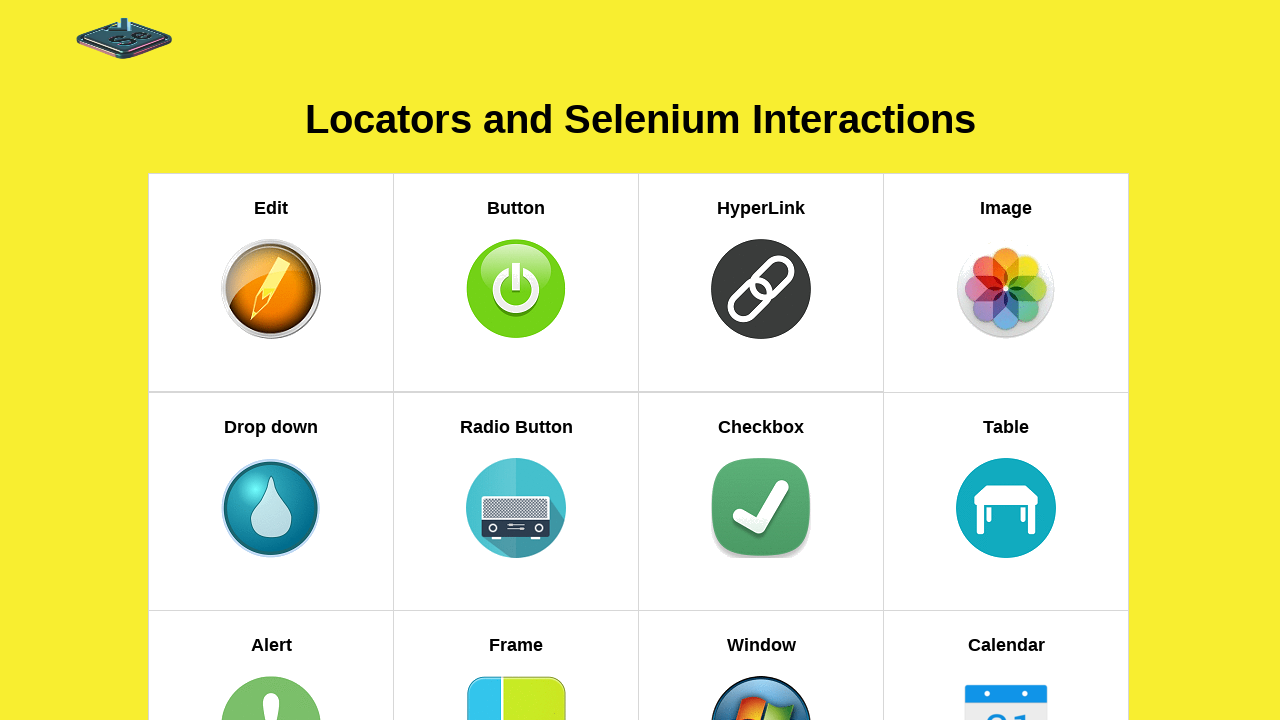

Clicked on Frame navigation link at (516, 612) on xpath=//h5[text()='Frame']//parent::a
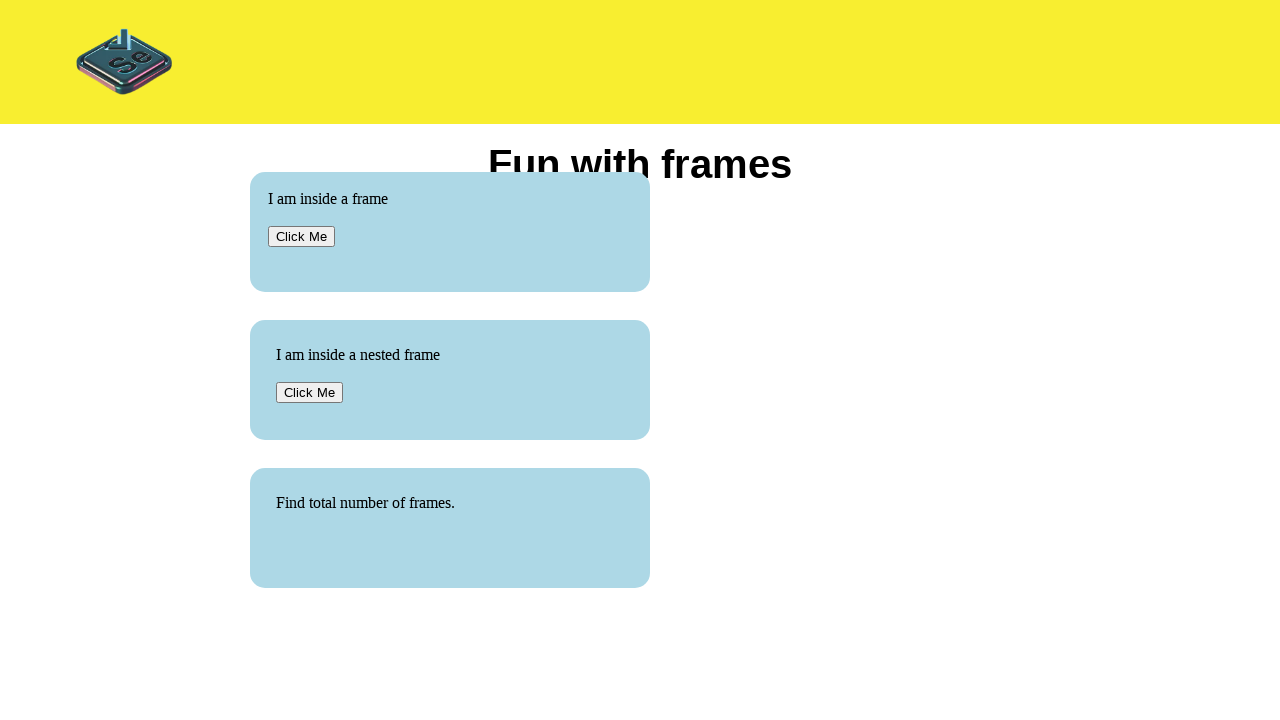

Located and switched to iframe with src='default.html'
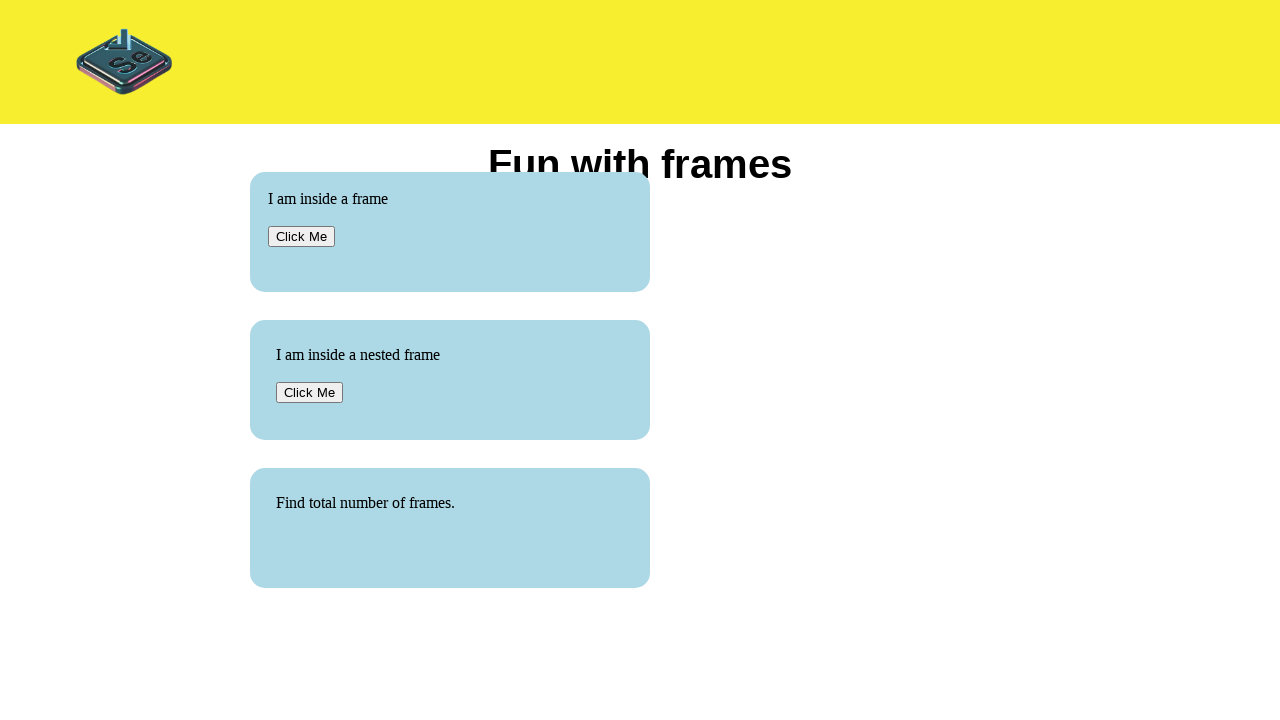

Clicked button with id='Click' inside the iframe at (302, 236) on xpath=//div[@id='wrapframe']//child::iframe[@src='default.html'] >> internal:con
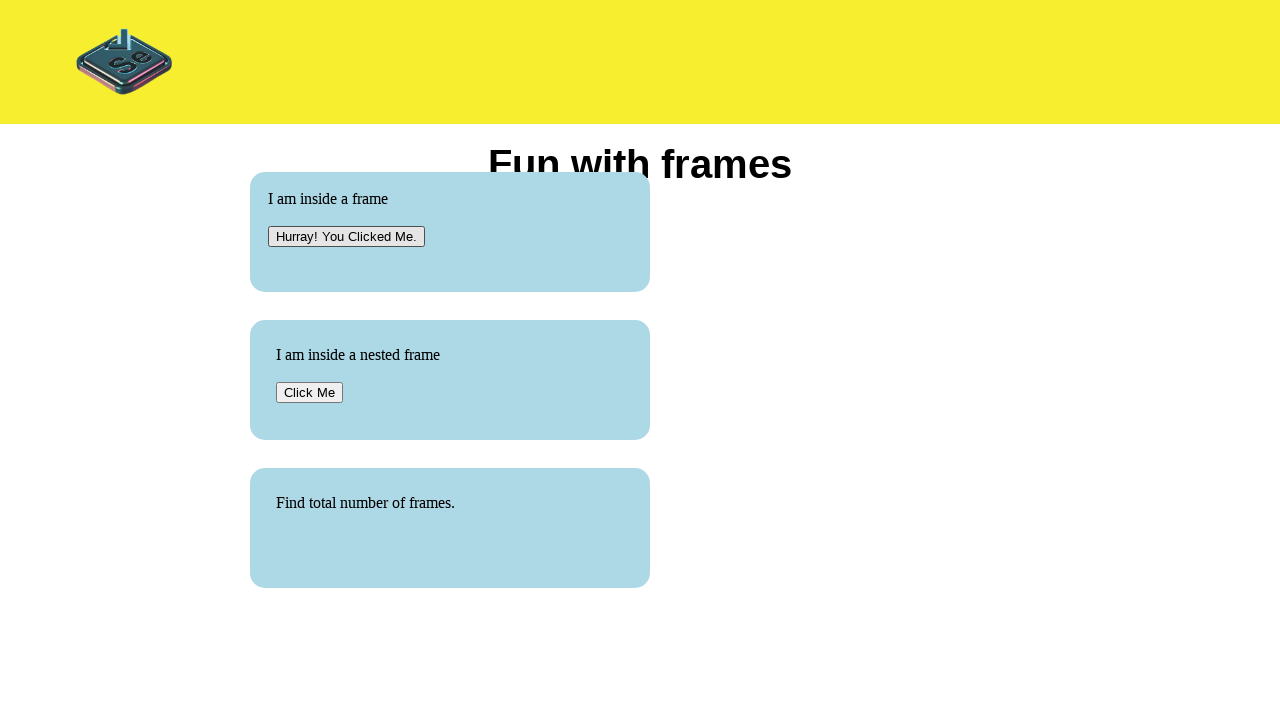

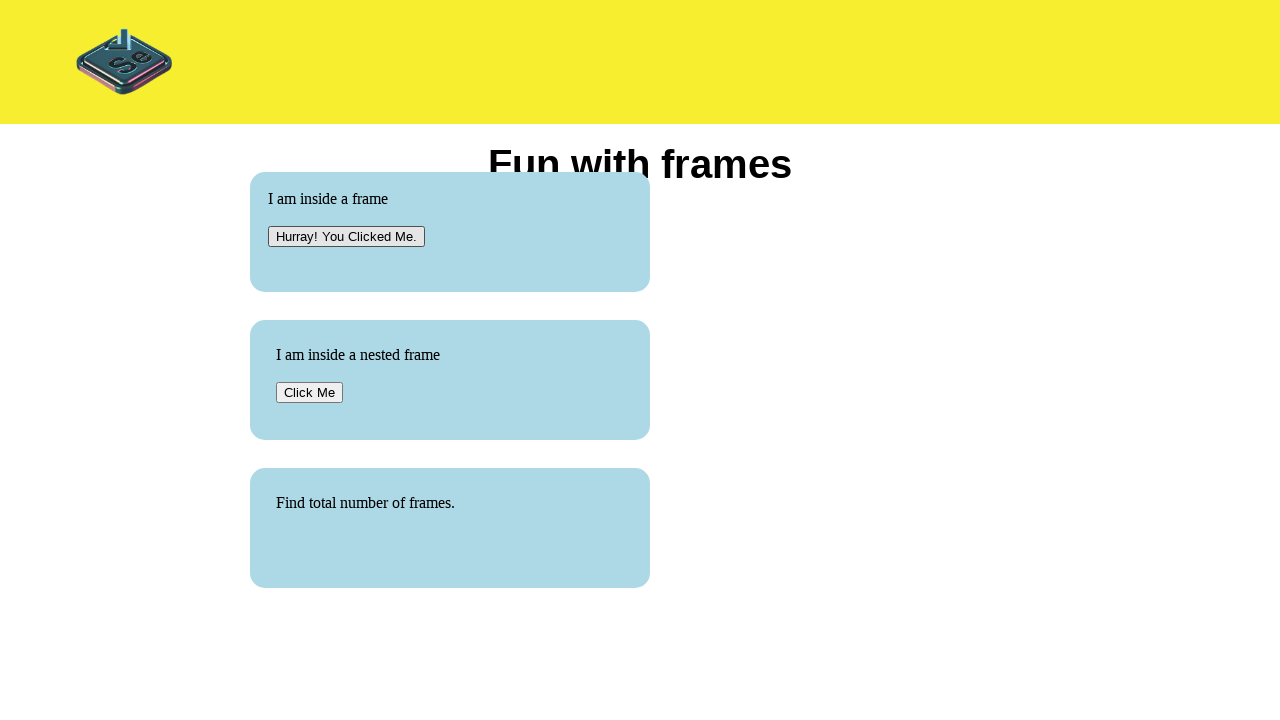